Tests adding a todo item to the TodoMVC demo application by clicking the input field, filling in a task description, and pressing Enter to submit

Starting URL: https://demo.playwright.dev/todomvc/#/

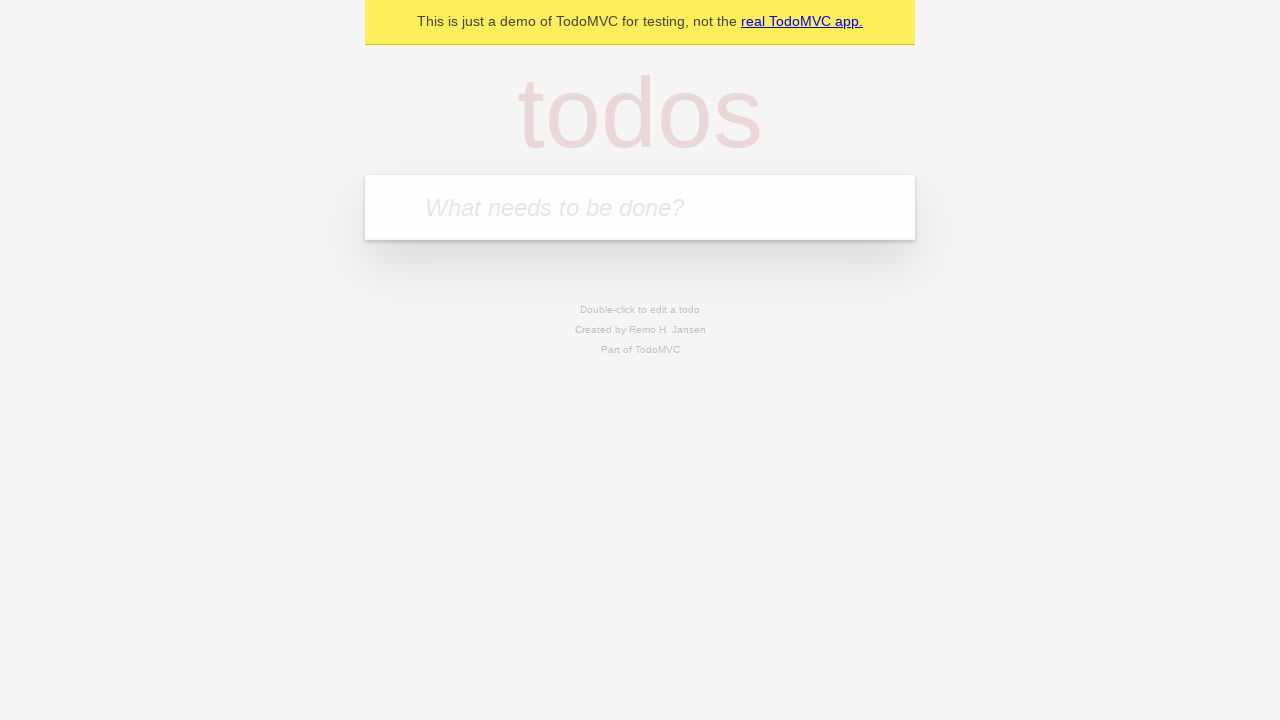

Clicked on the todo input field at (640, 207) on internal:attr=[placeholder="What needs to be done?"i]
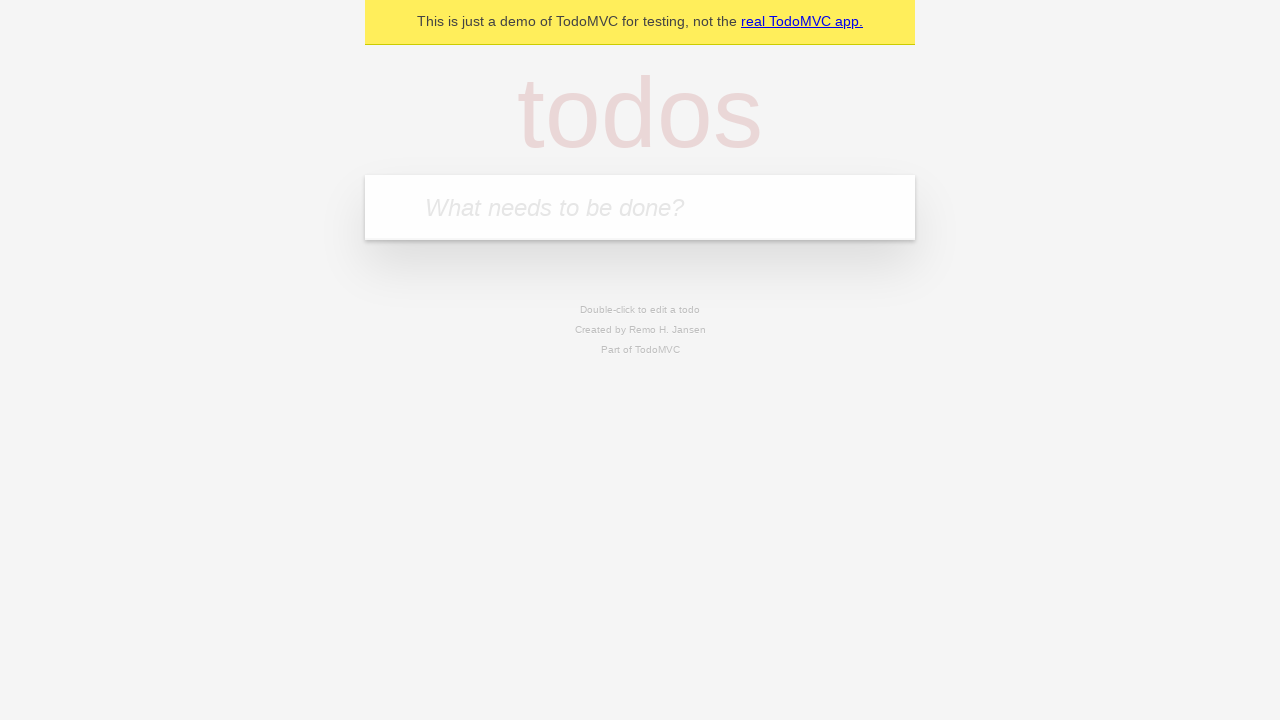

Filled todo input field with 'Complete the automation test' on internal:attr=[placeholder="What needs to be done?"i]
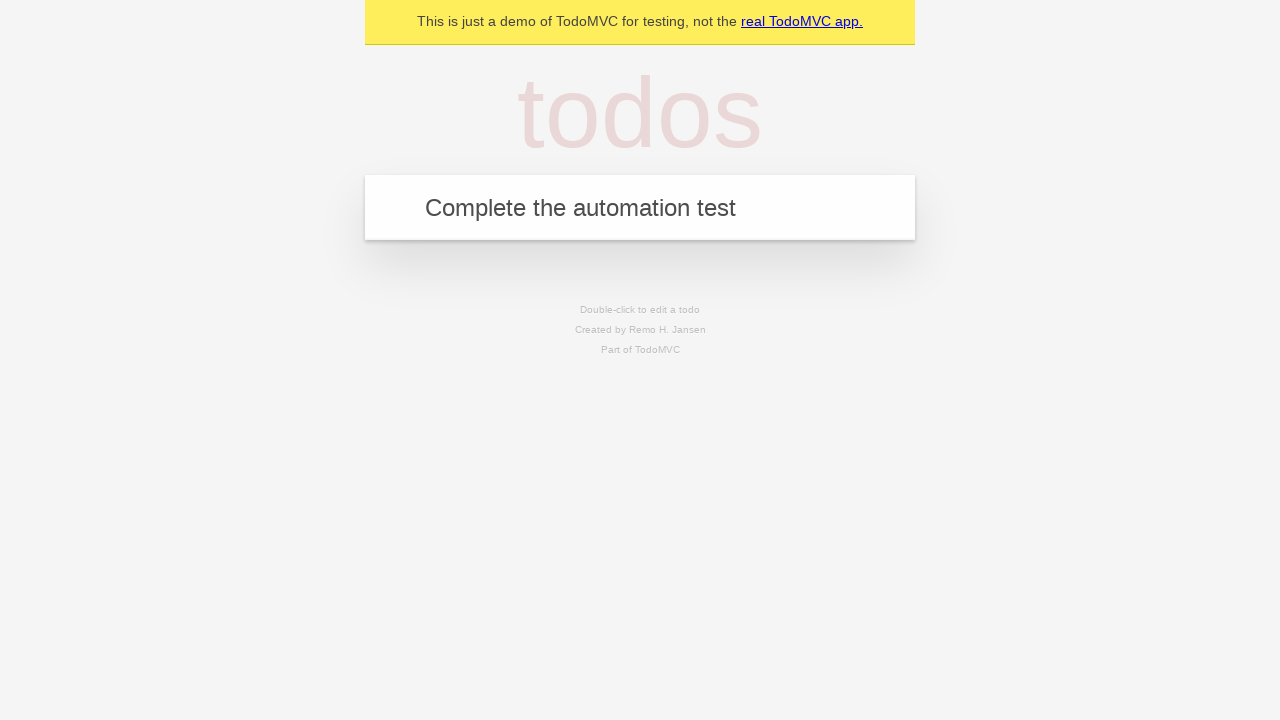

Pressed Enter to submit the todo item on internal:attr=[placeholder="What needs to be done?"i]
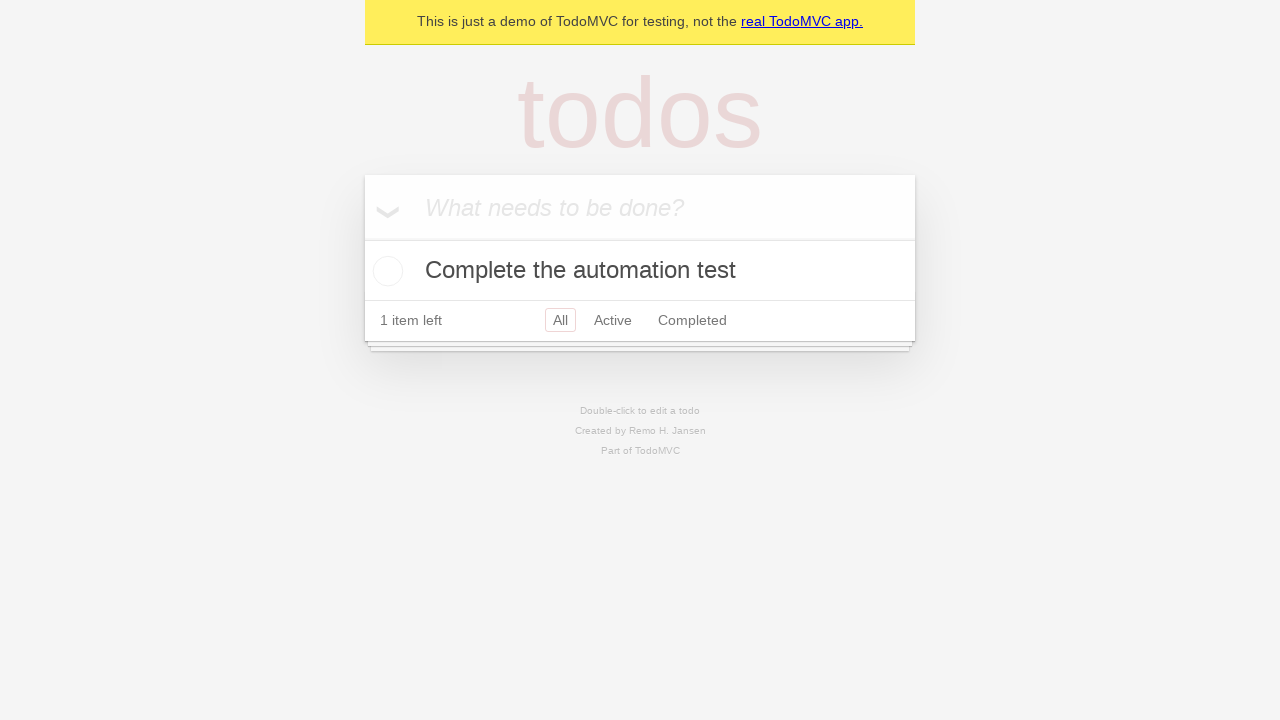

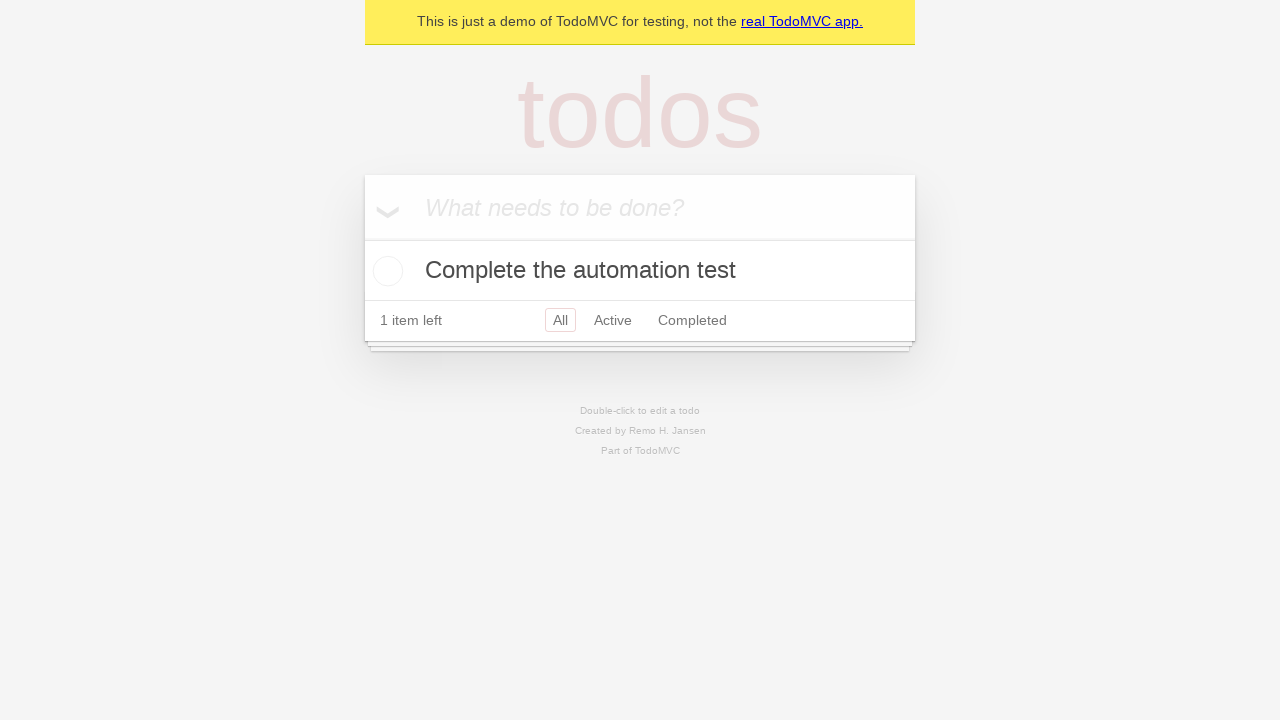